Tests mouse release action after click-and-hold and move to target element

Starting URL: https://crossbrowsertesting.github.io/drag-and-drop

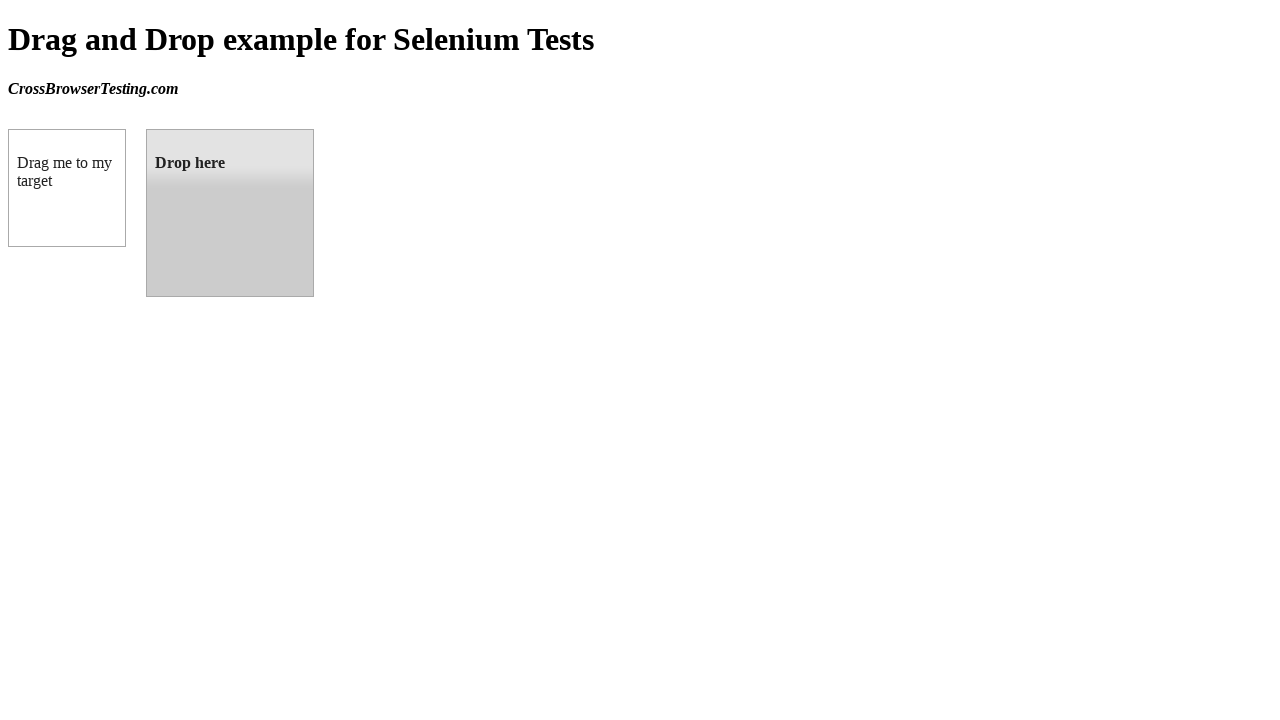

Located source draggable element
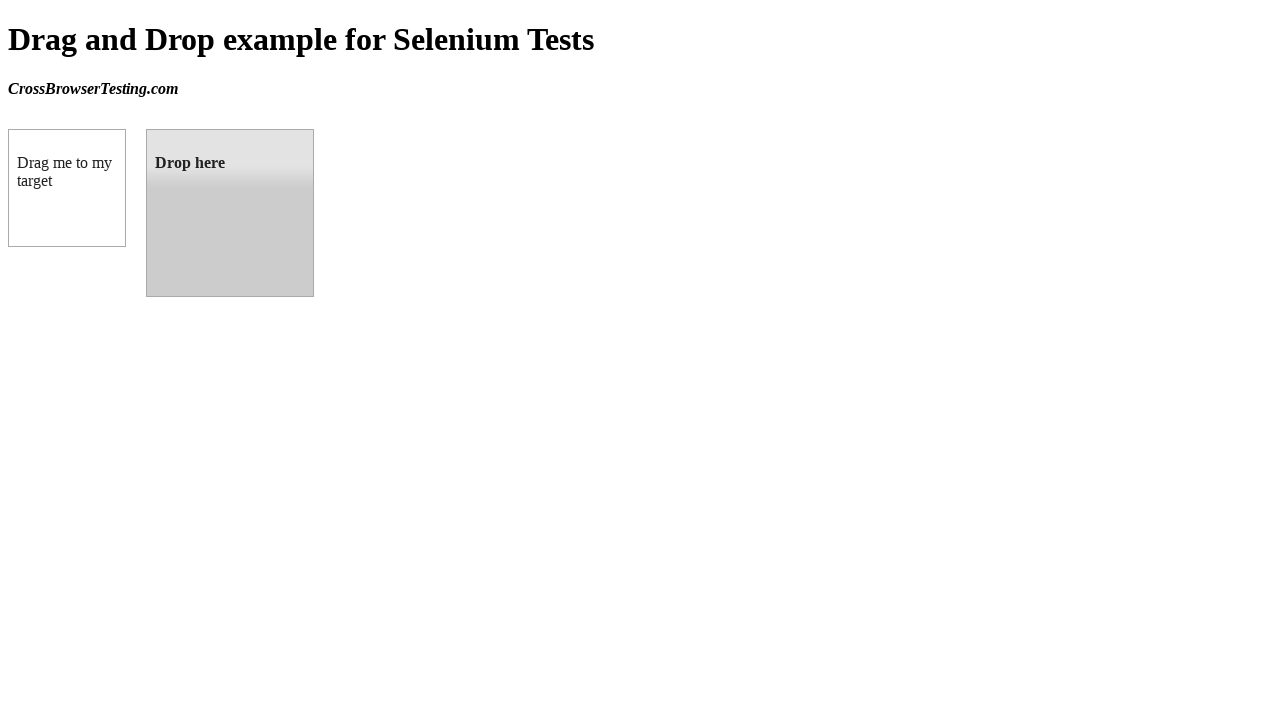

Located target droppable element
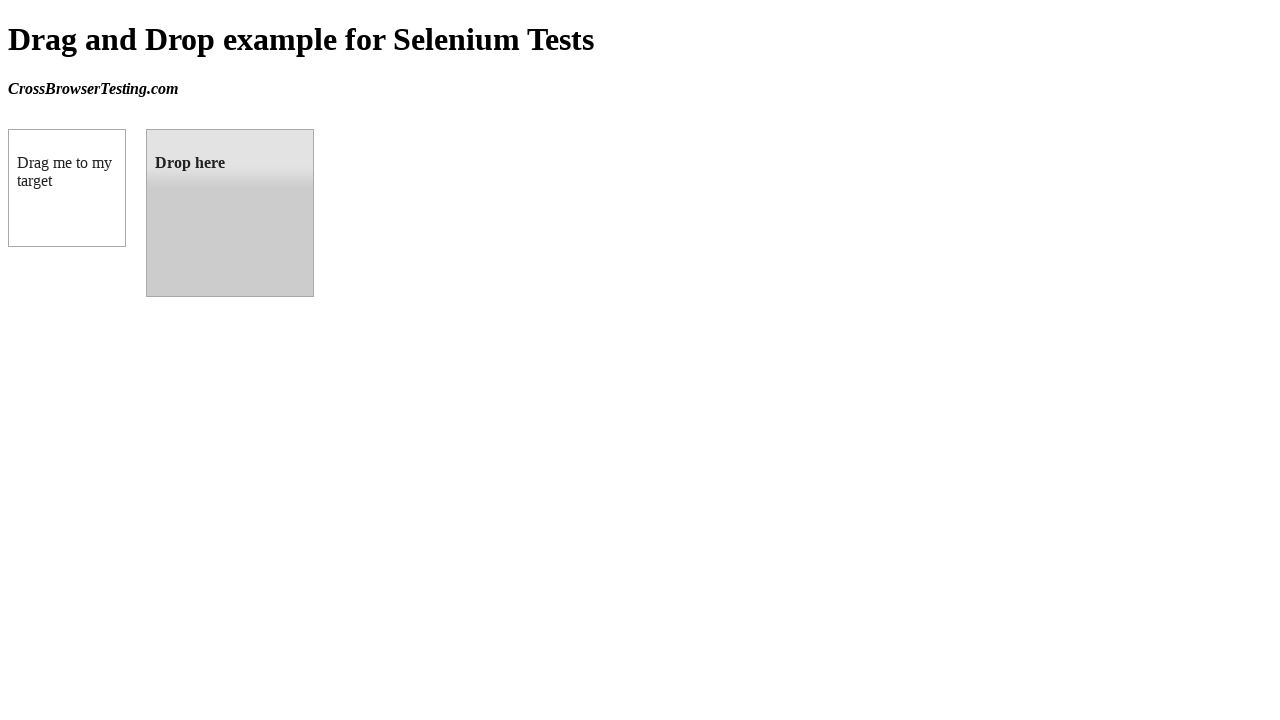

Retrieved bounding box of source element
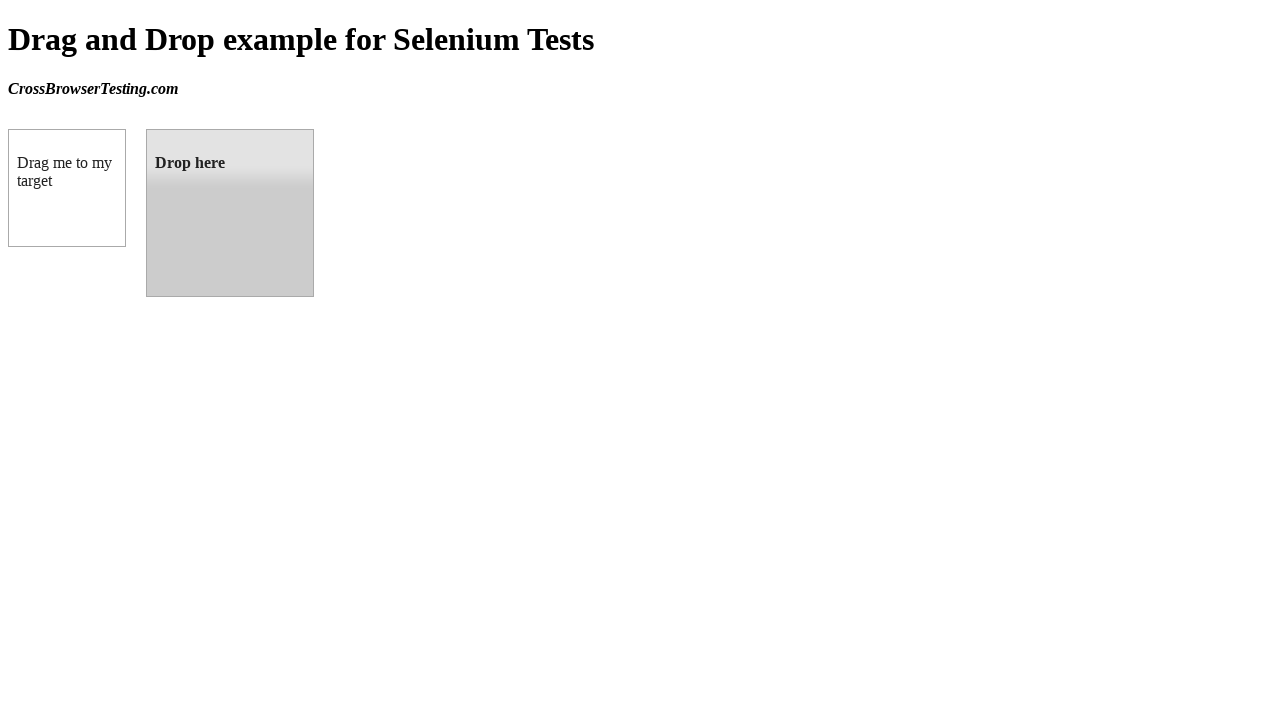

Retrieved bounding box of target element
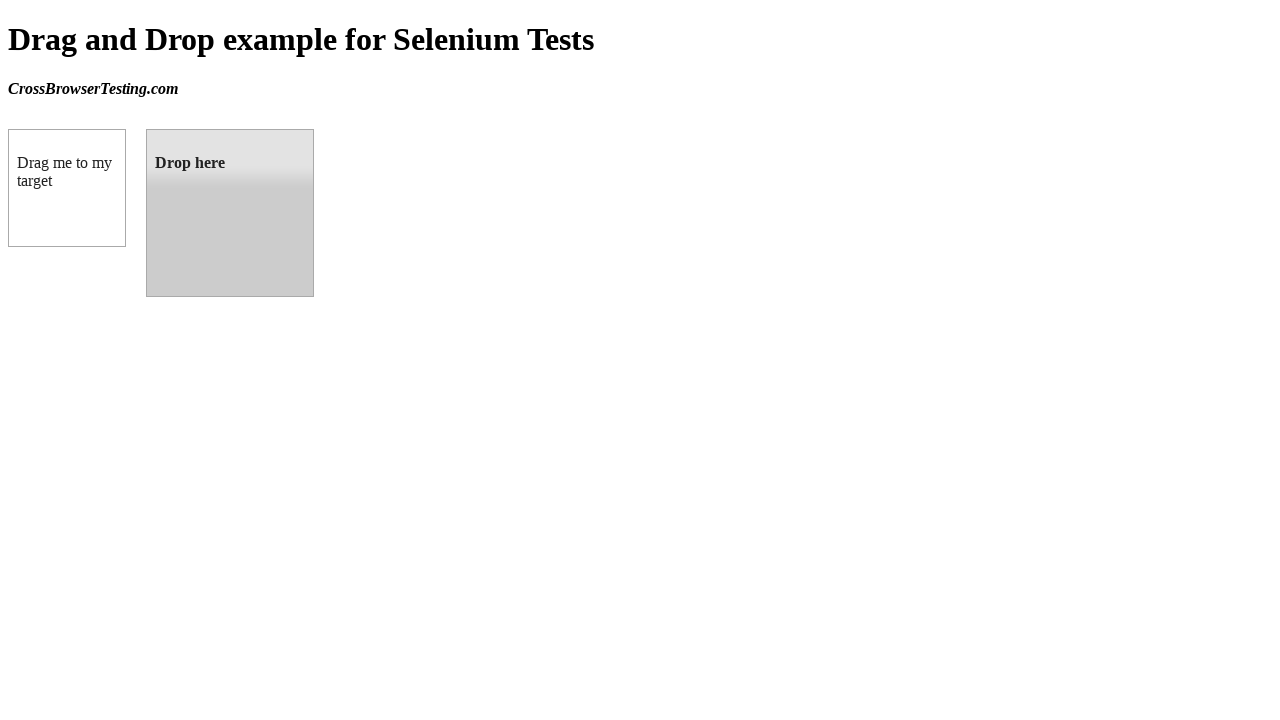

Moved mouse to center of source element at (67, 188)
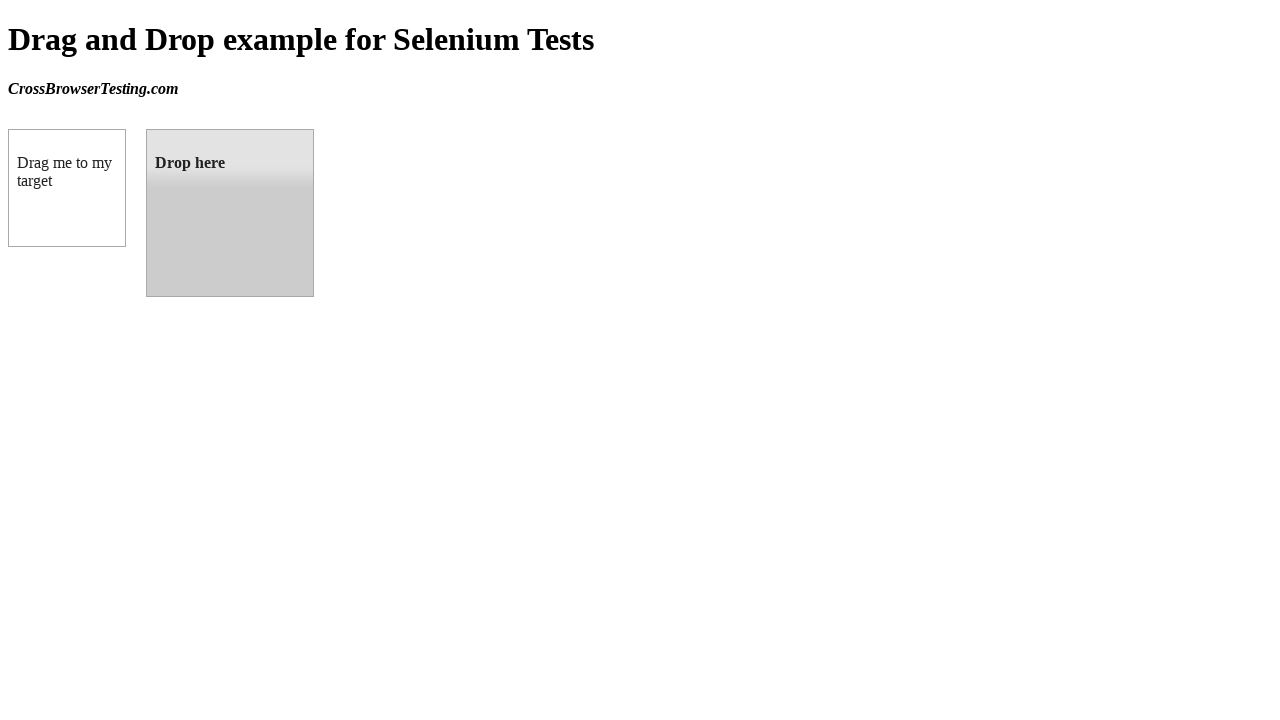

Pressed mouse button down to initiate drag at (67, 188)
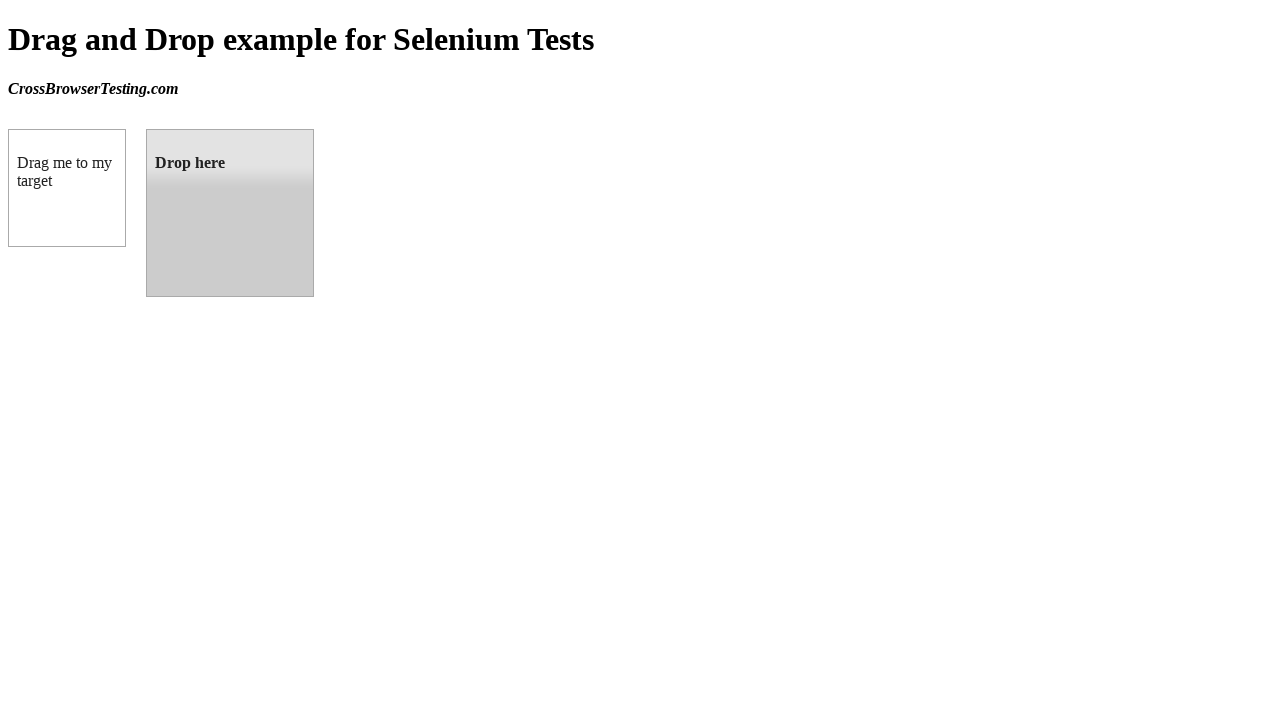

Moved mouse to center of target element while holding button at (230, 213)
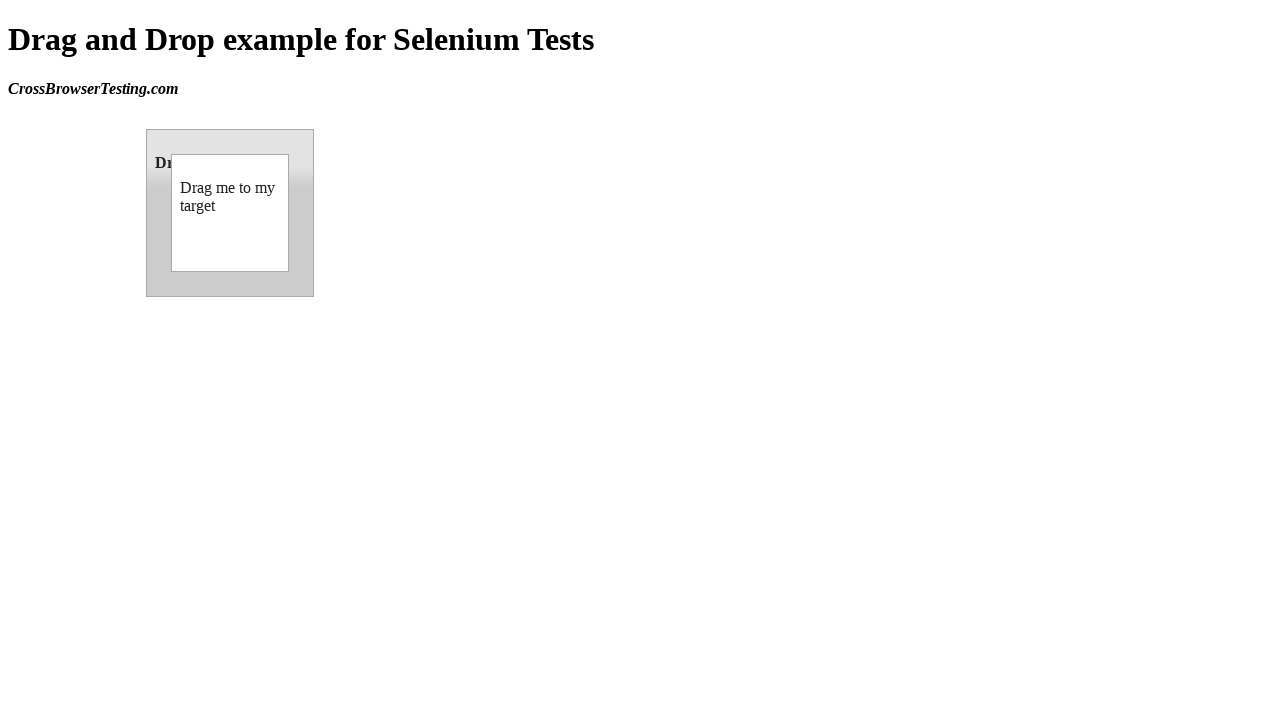

Released mouse button to complete drag and drop at (230, 213)
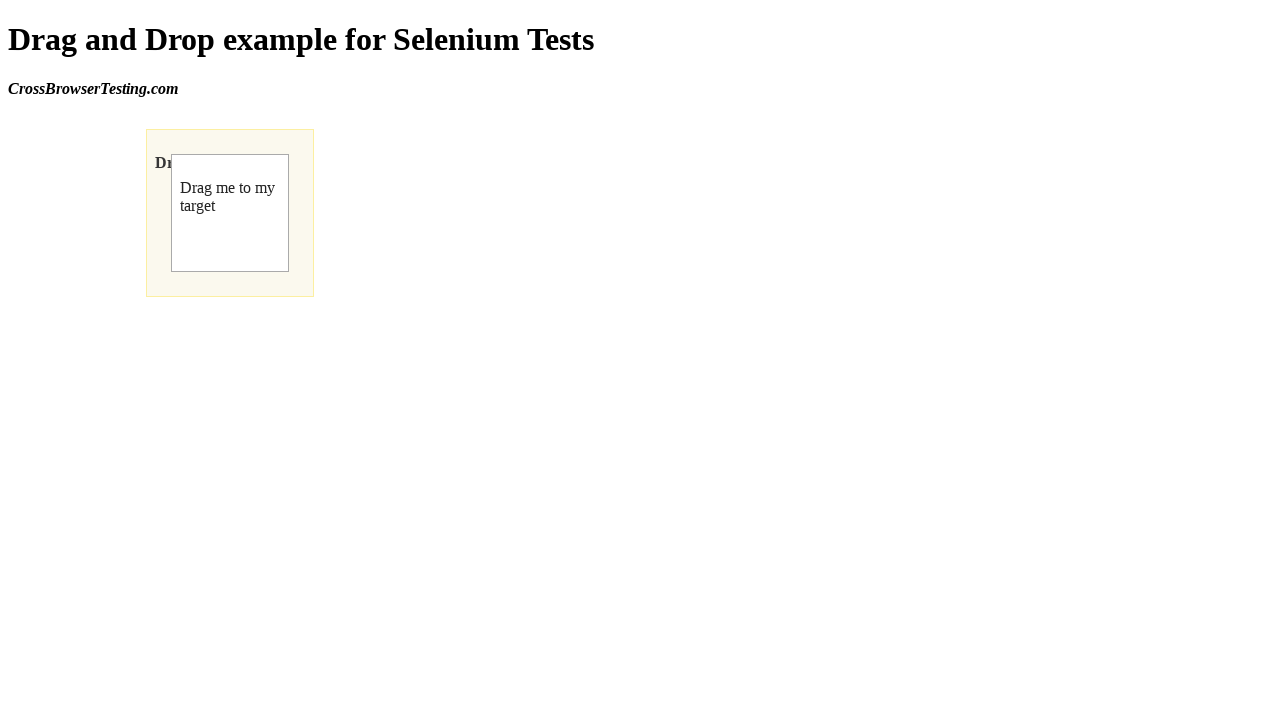

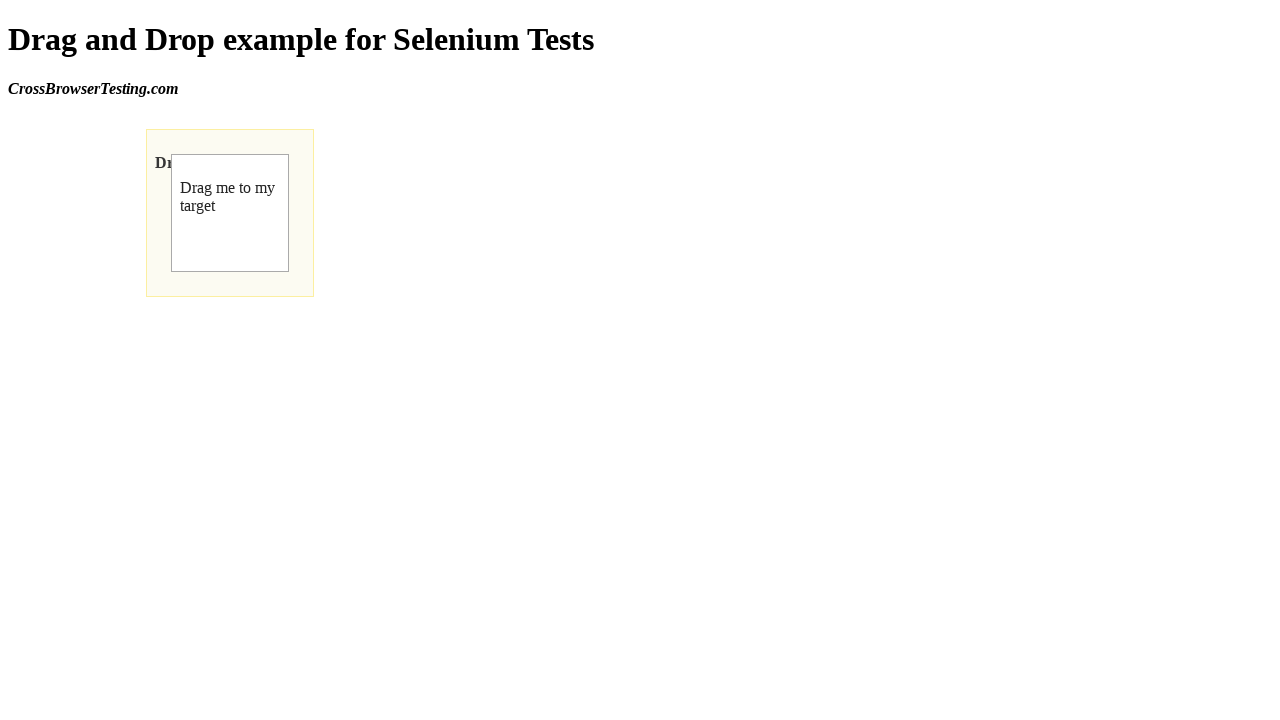